Tests window handling by clicking a link that opens a new window, then iterating through all open windows to verify multiple windows are created.

Starting URL: https://practice.cydeo.com/windows

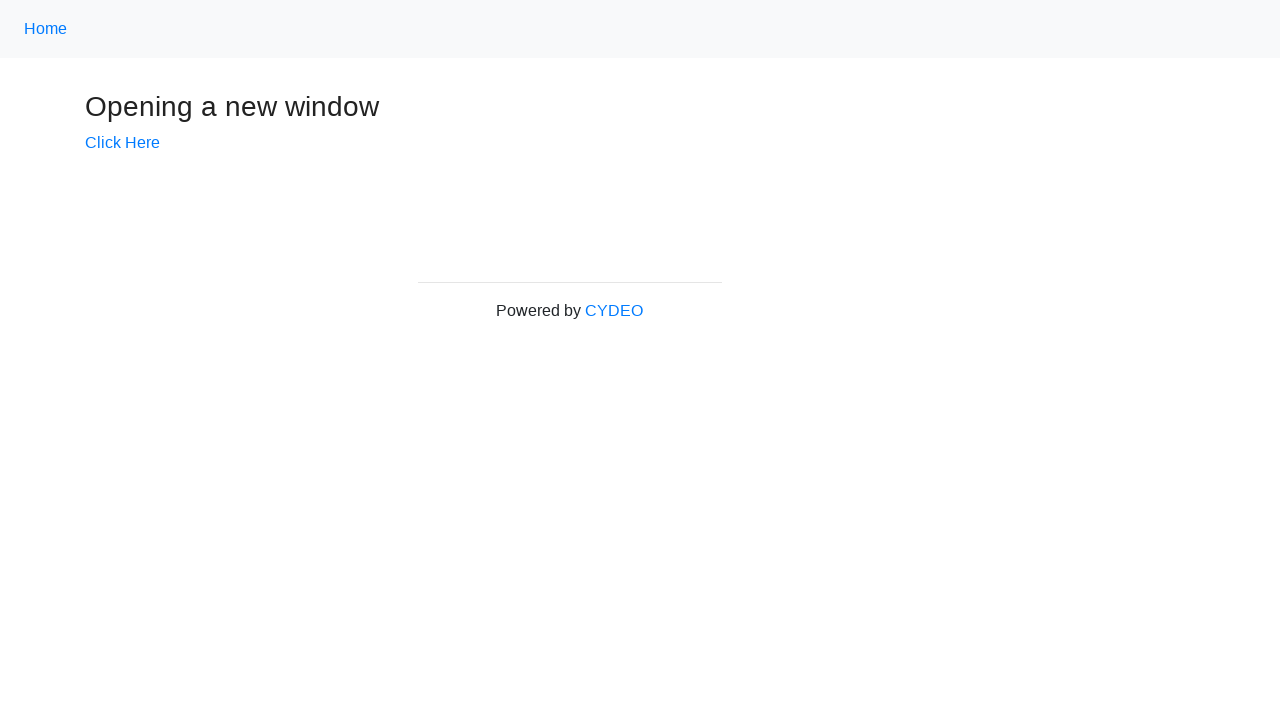

Clicked 'Click Here' link to open a new window at (122, 143) on text=Click Here
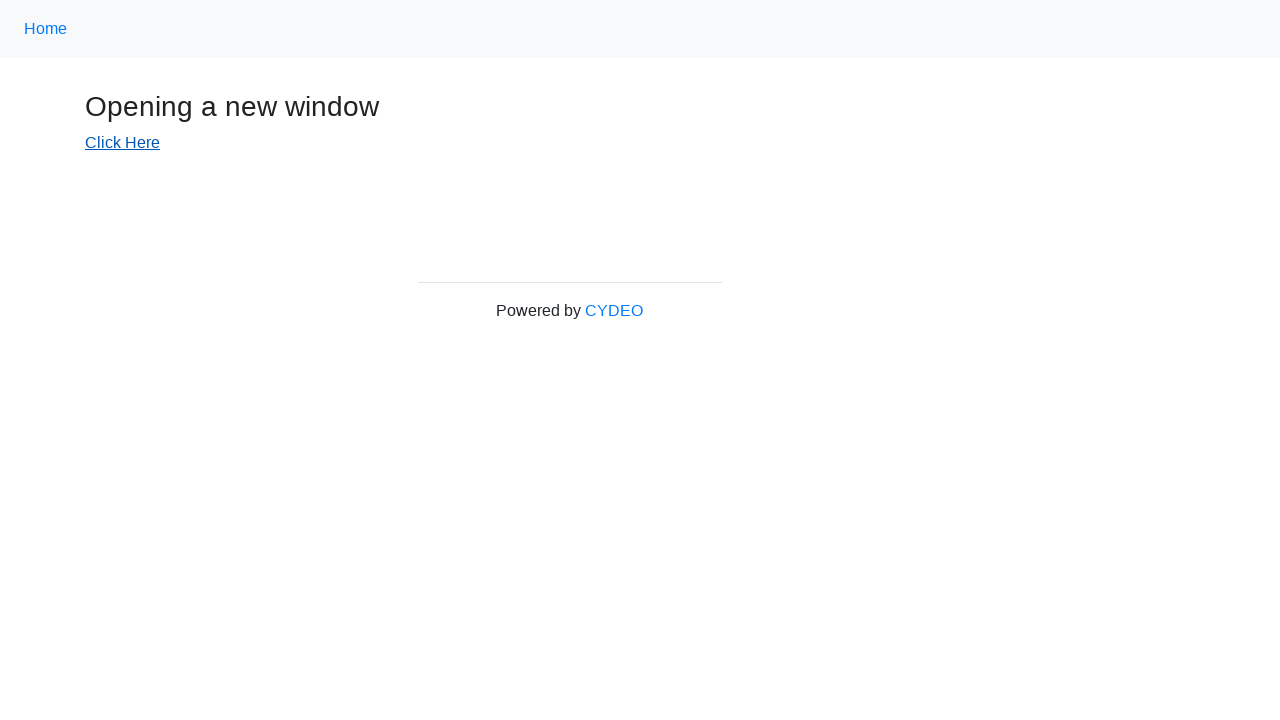

Waited for and captured new window opening at (122, 143) on text=Click Here
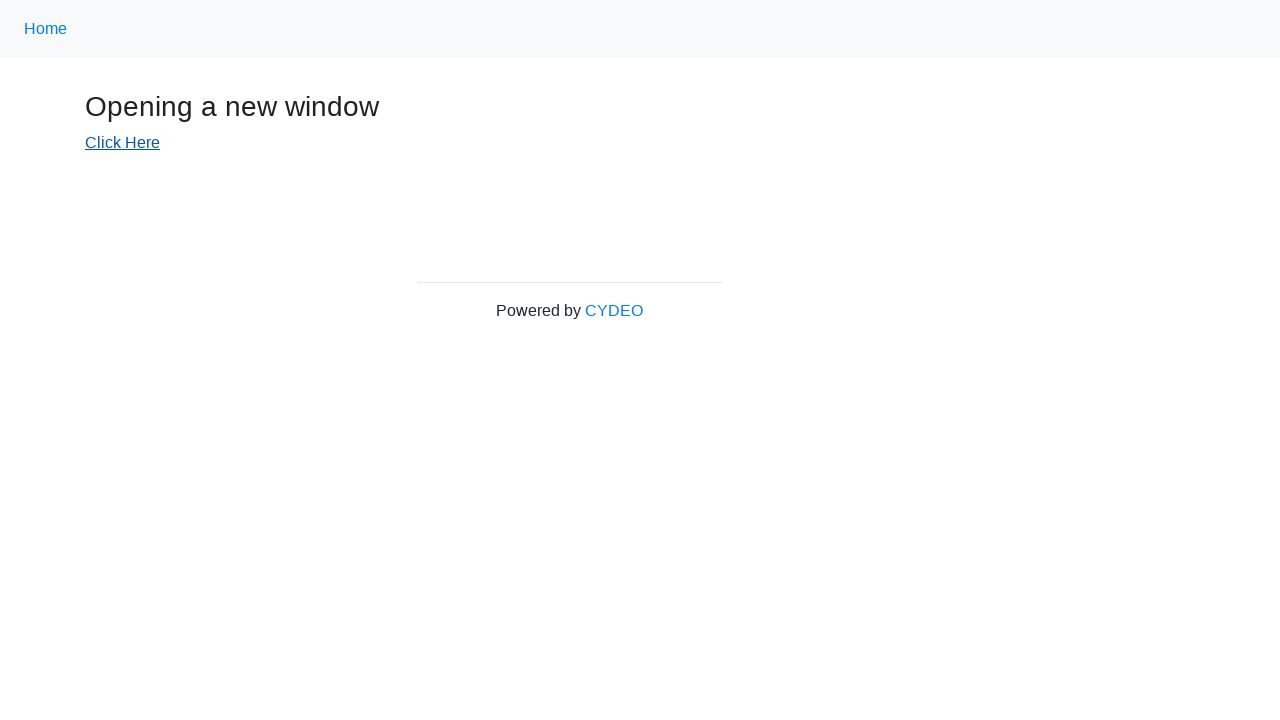

Retrieved new page object from context
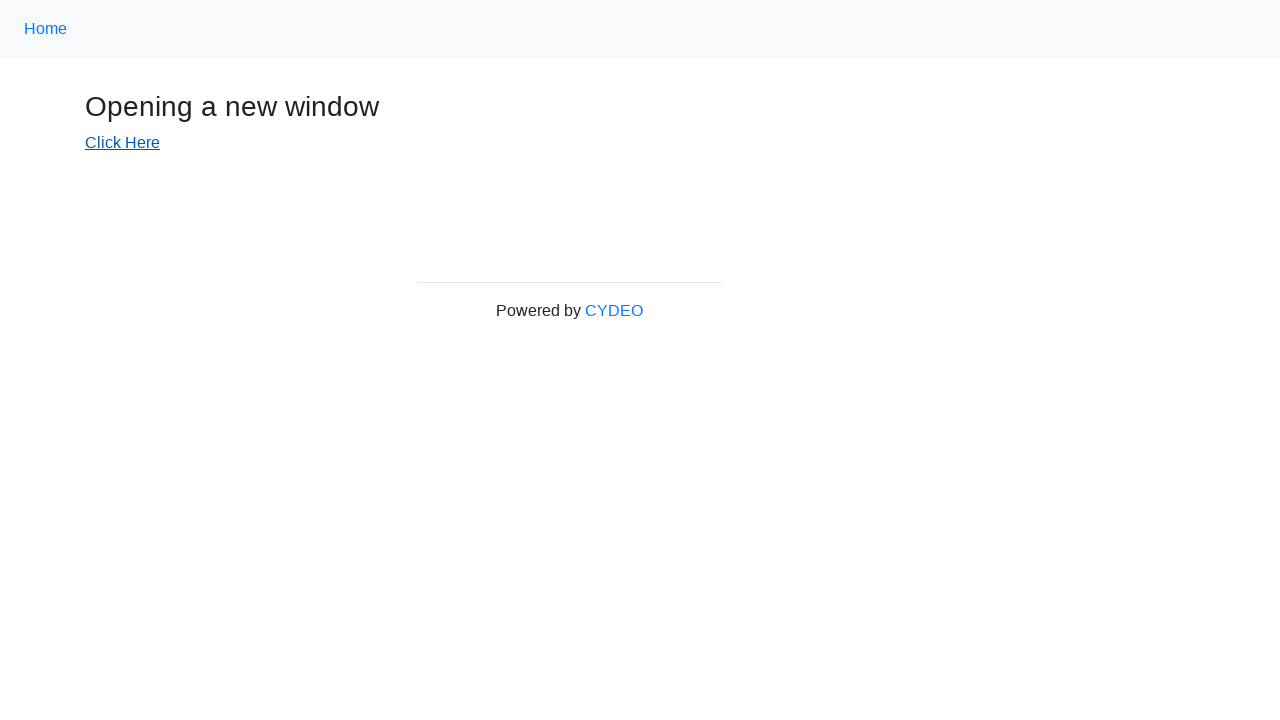

New window finished loading
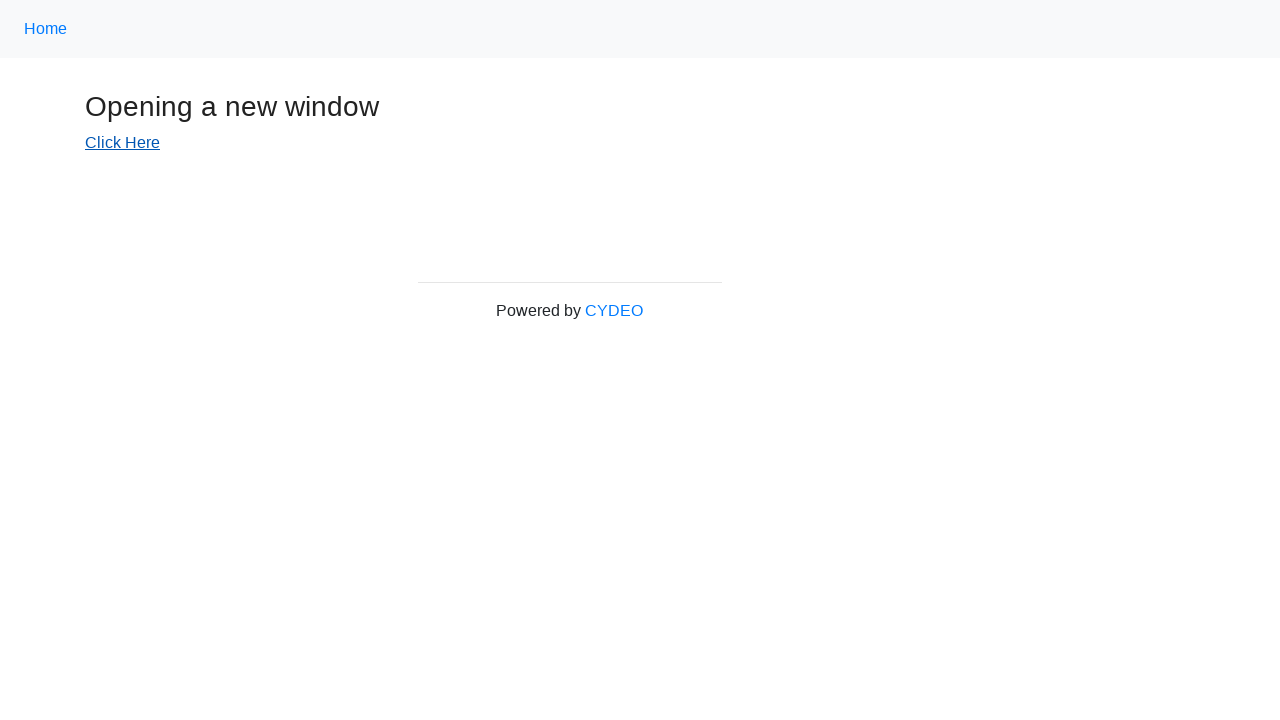

Retrieved all open windows - total count: 3
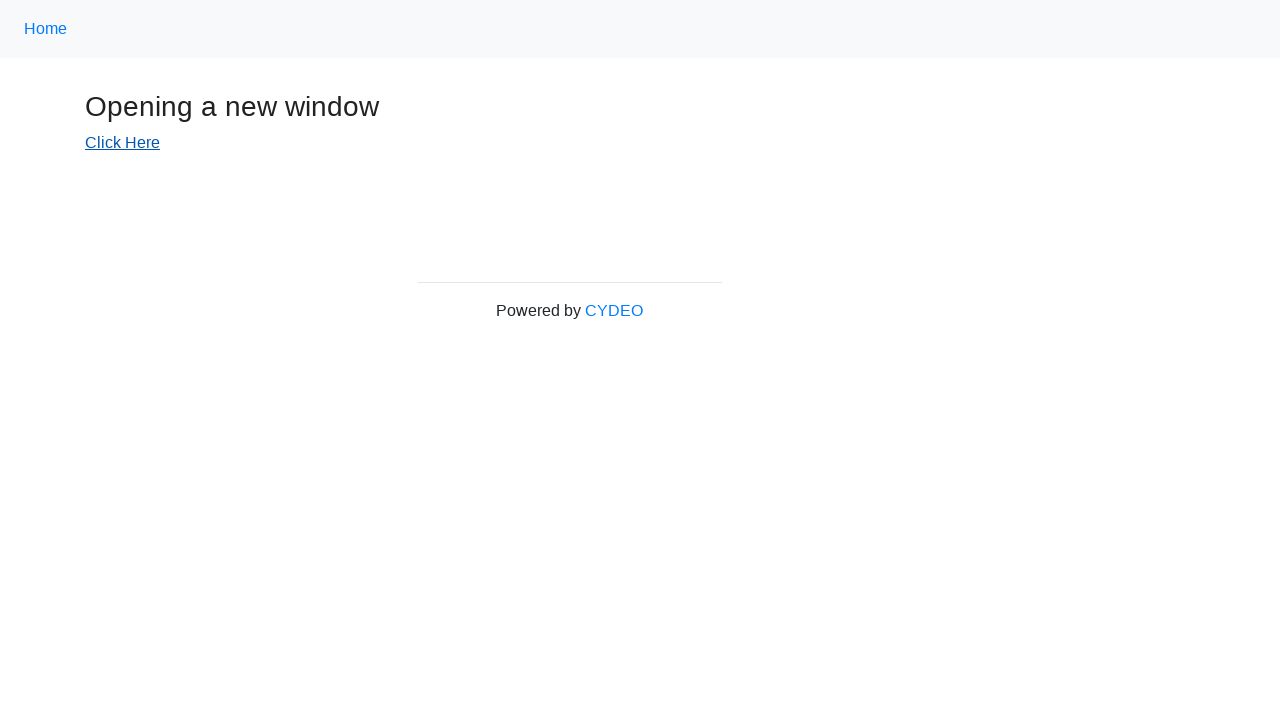

Verified window 0 with title: Windows
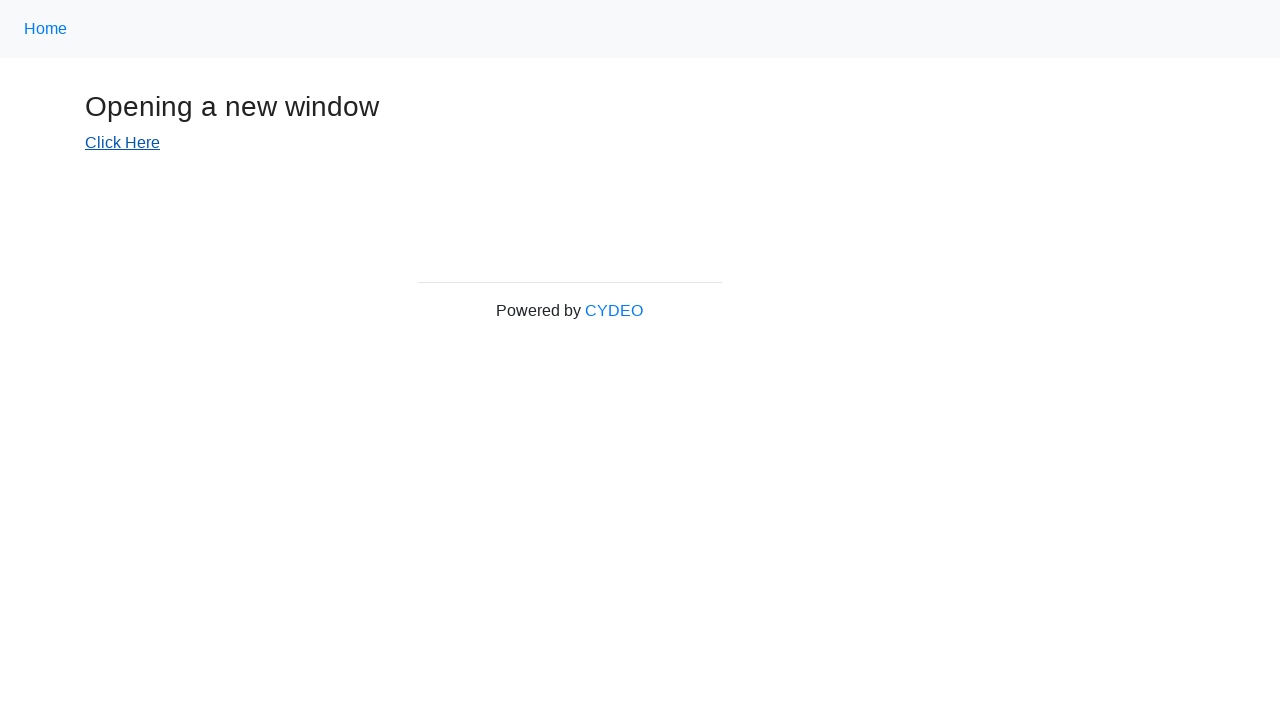

Verified window 1 with title: New Window
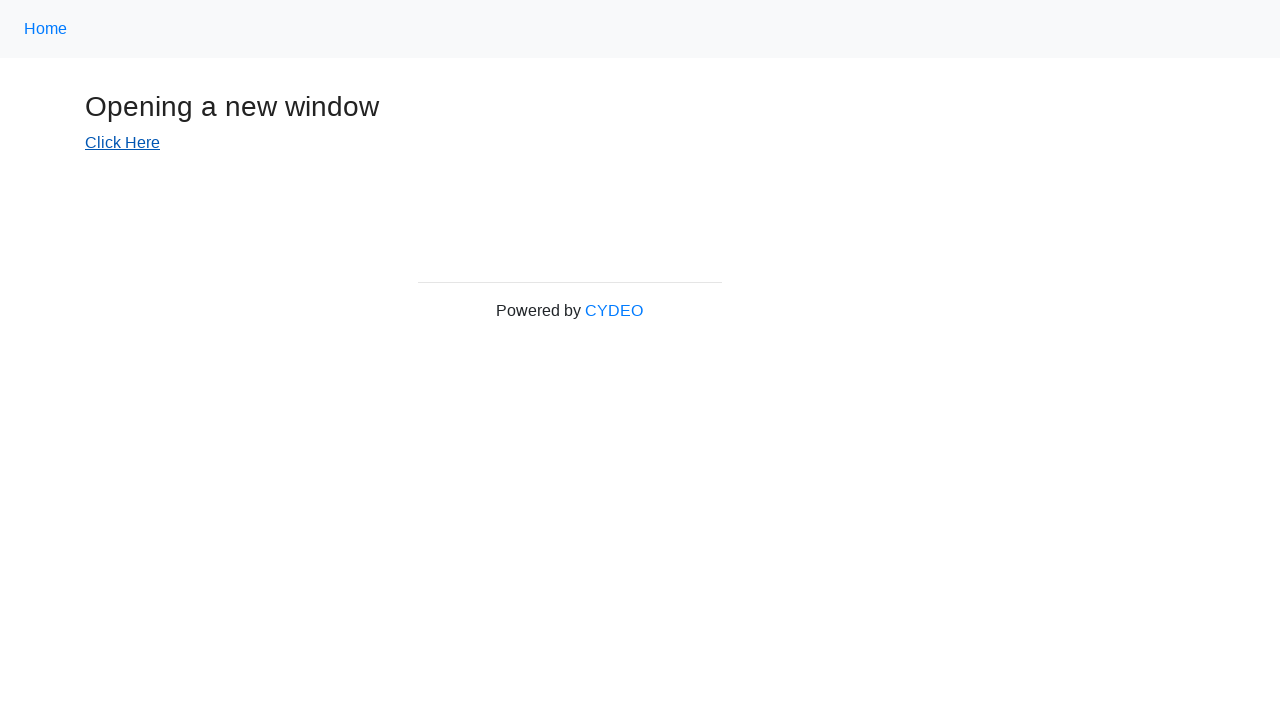

Verified window 2 with title: New Window
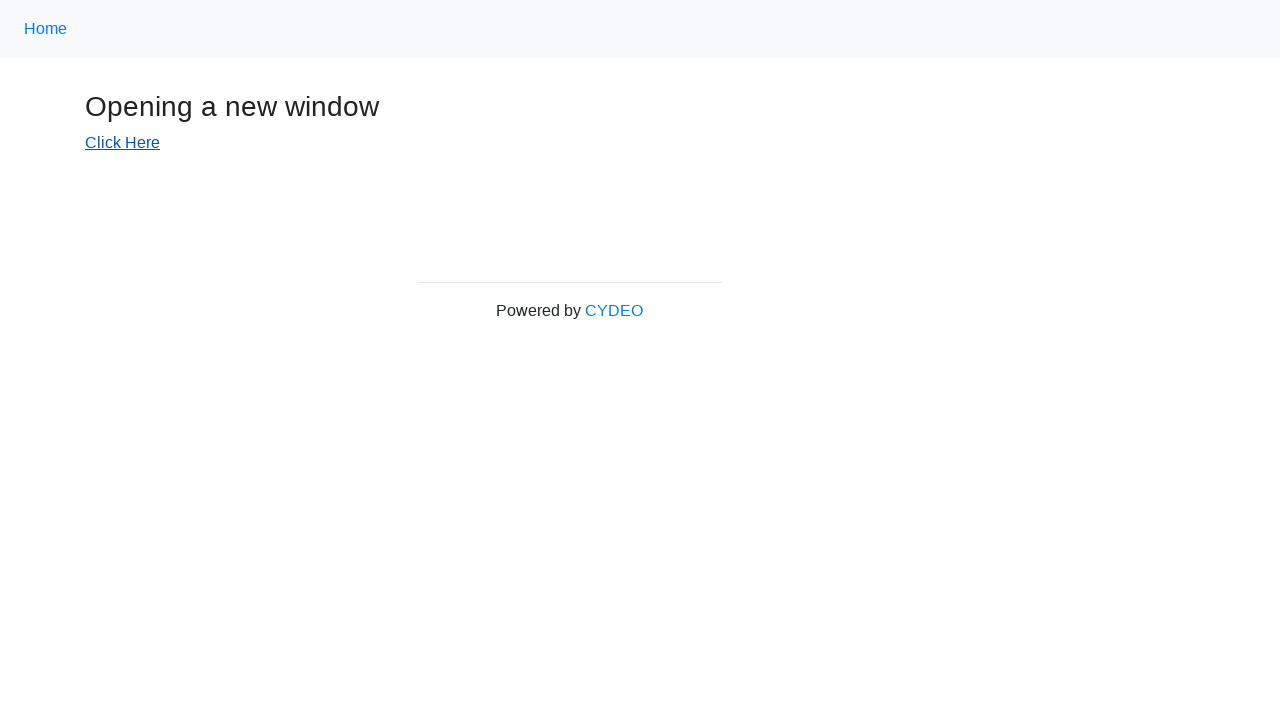

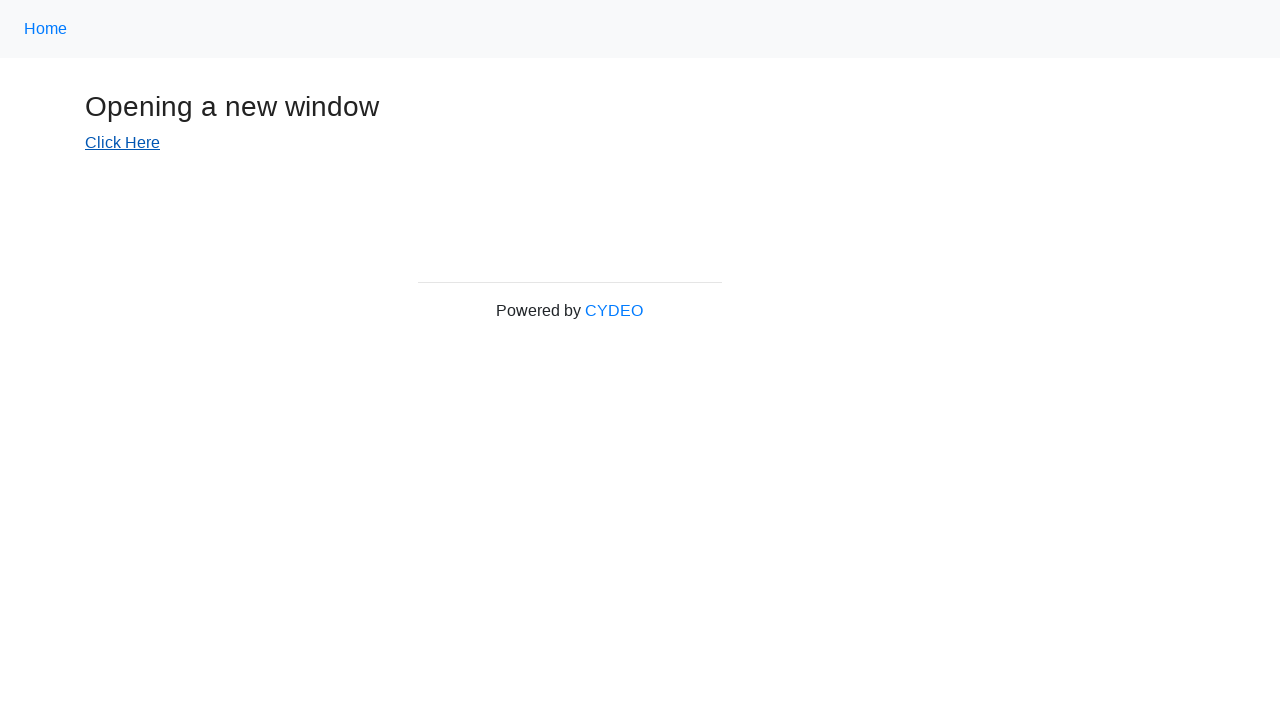